Tests navigation by clicking on the Mice category from the homepage and selecting a specific mouse product to verify the result

Starting URL: http://advantageonlineshopping.com/#/

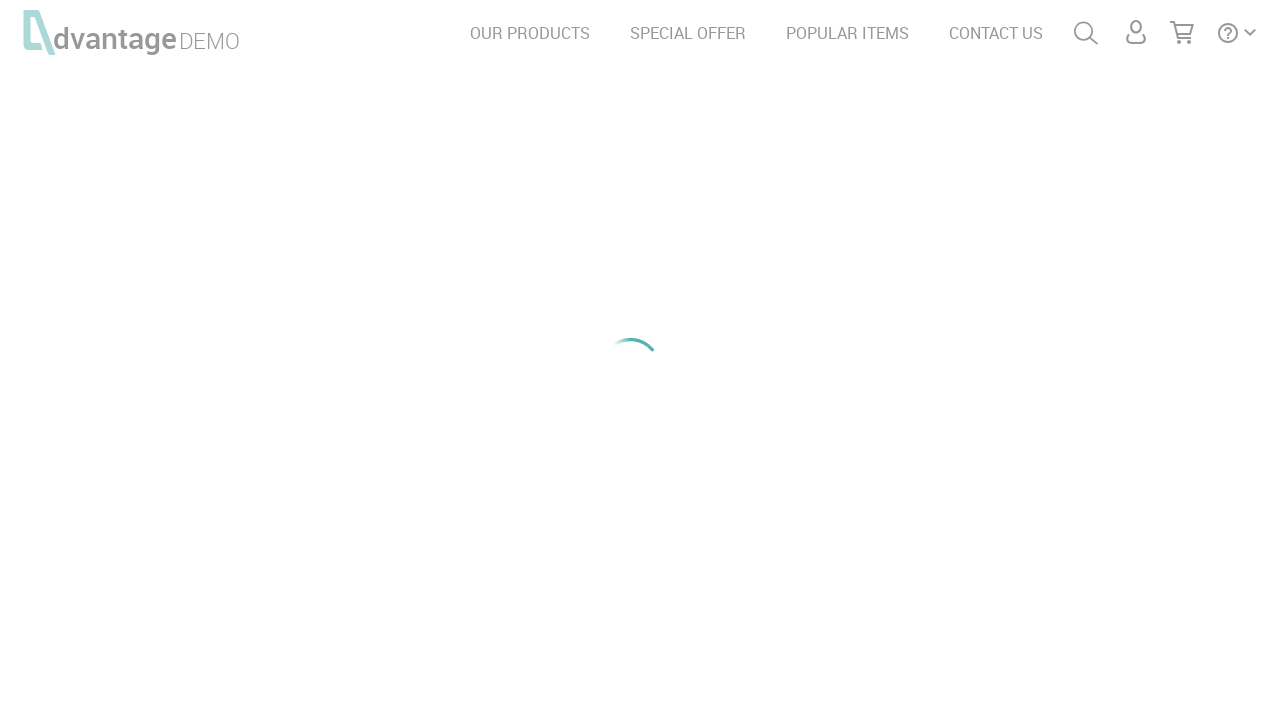

Waited for Mice category selector to load on homepage
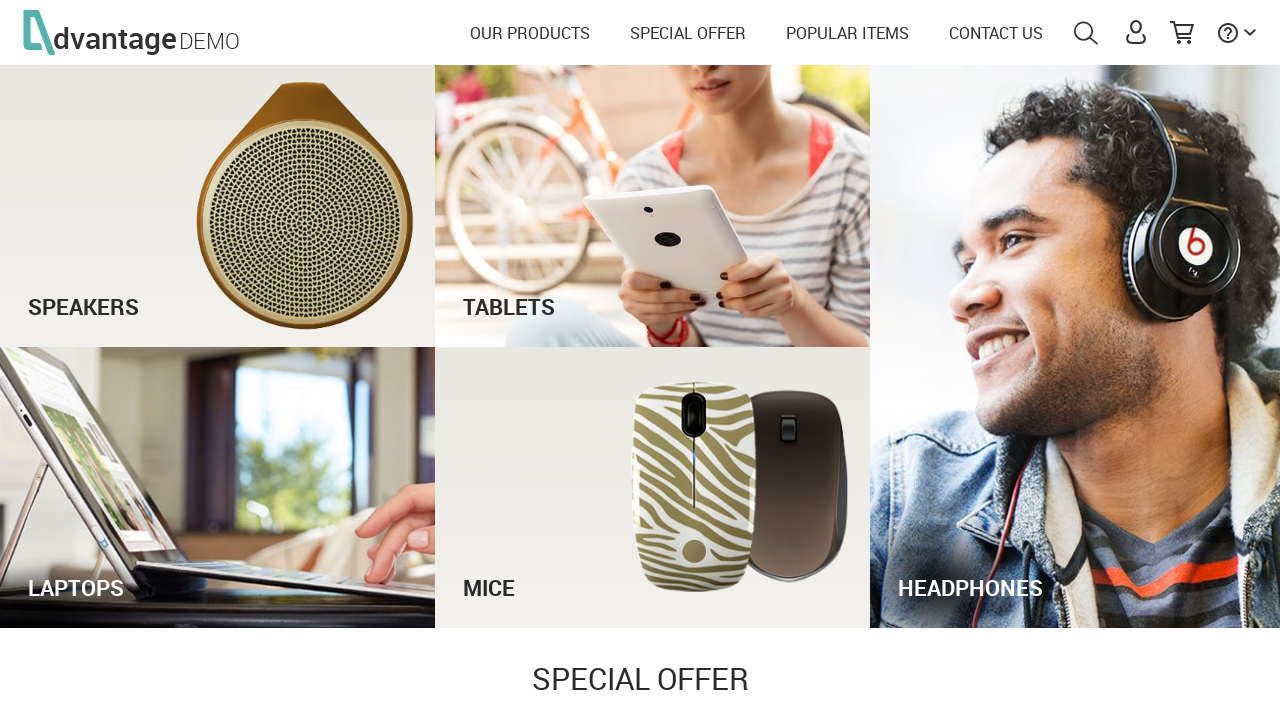

Clicked on Mice category from homepage at (653, 487) on #miceImg
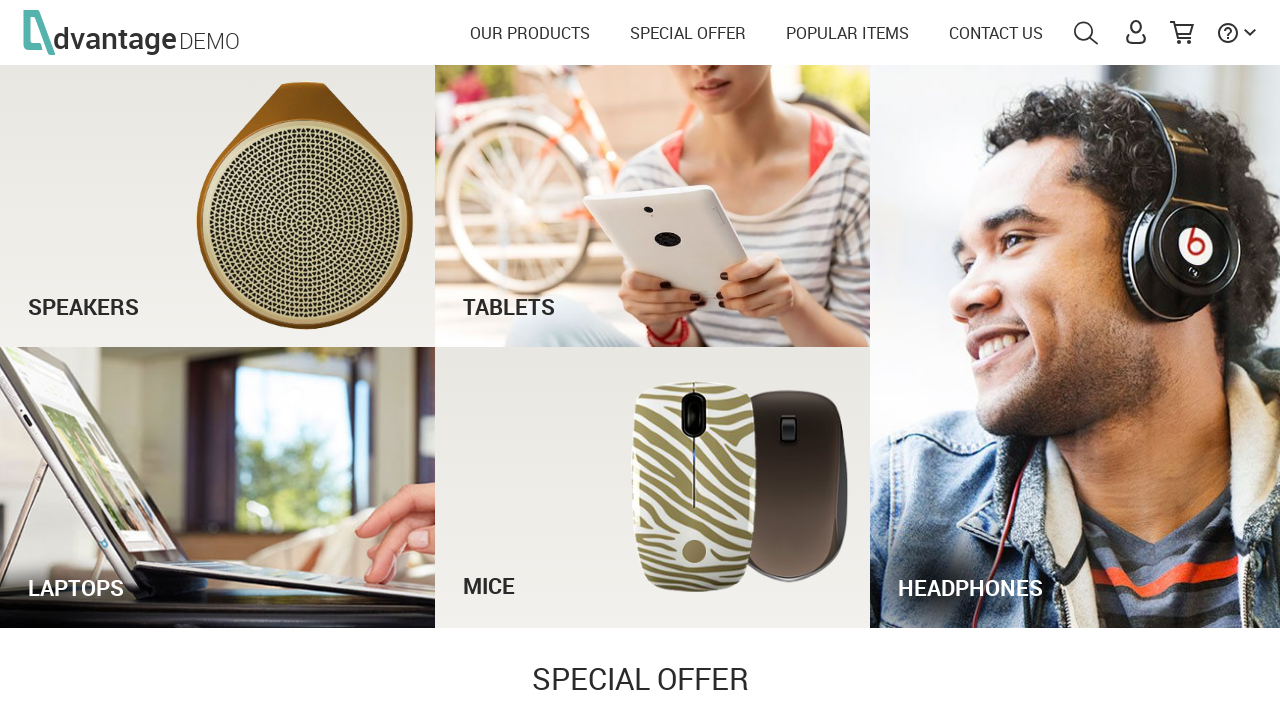

Product listing page loaded with product names visible
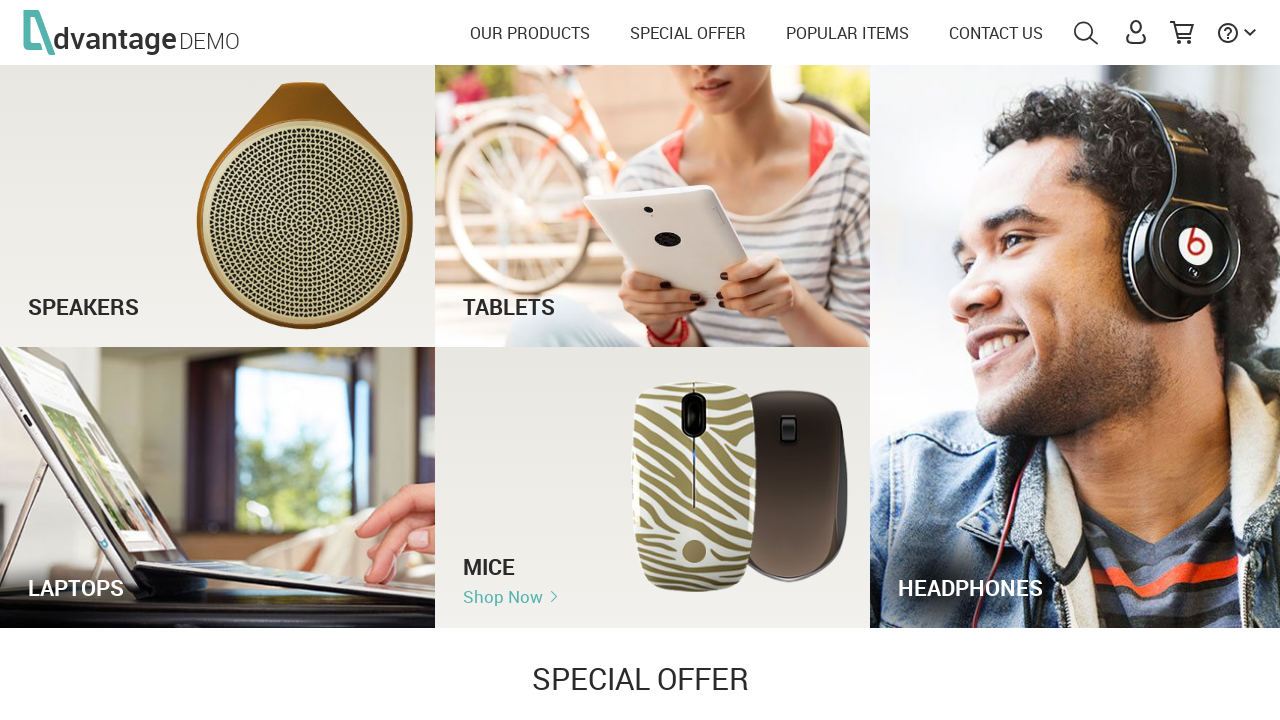

Clicked on HP USB 3 BUTTON OPTICAL MOUSE product at (362, 696) on text=HP USB 3 BUTTON OPTICAL MOUSE
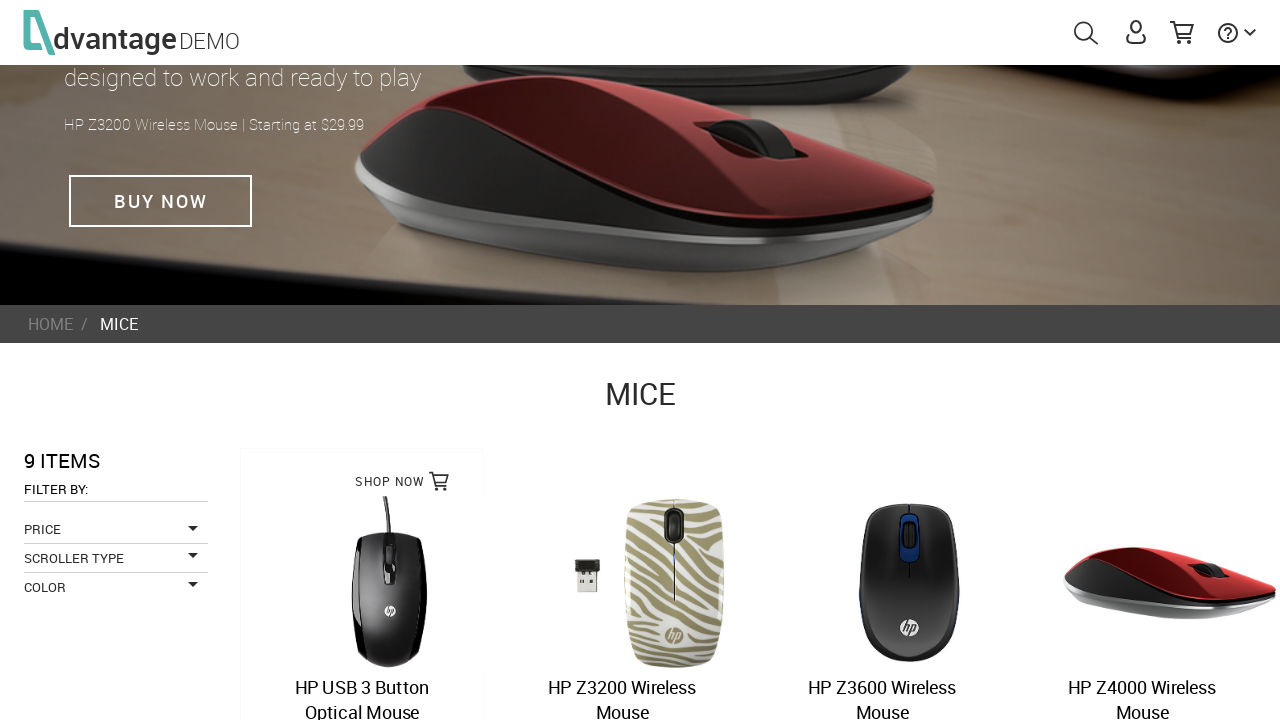

Product detail page loaded successfully
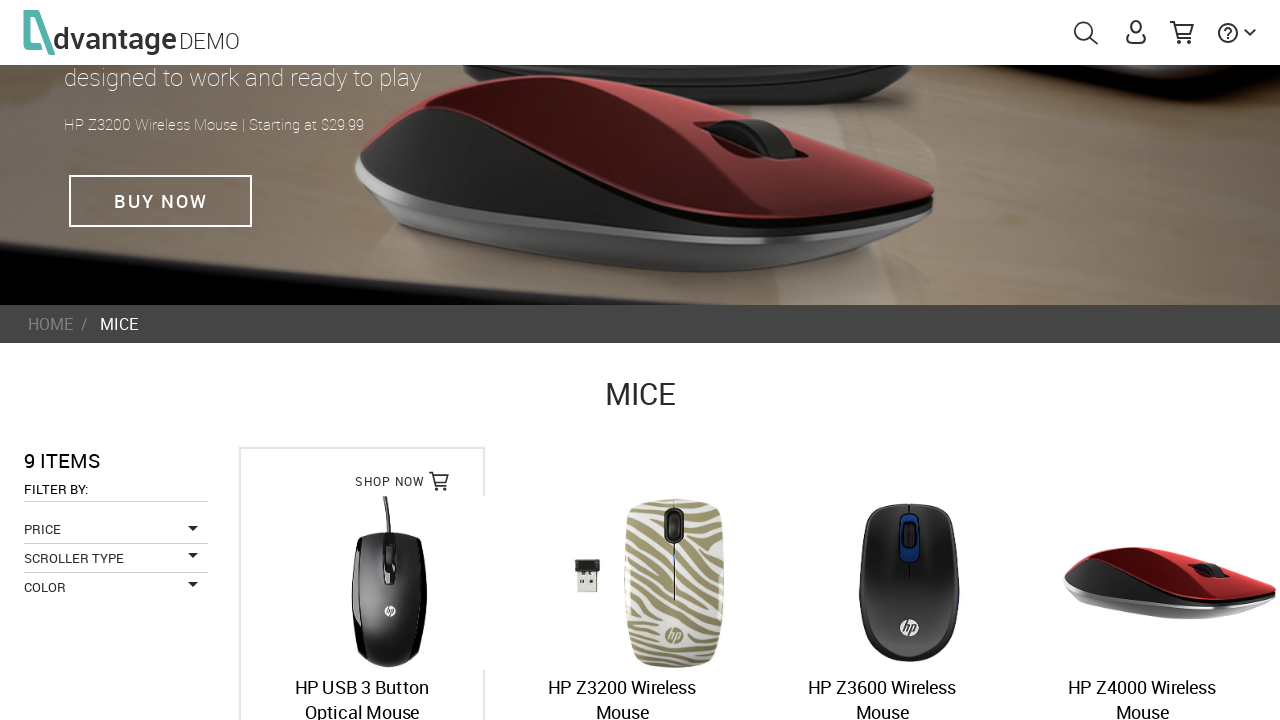

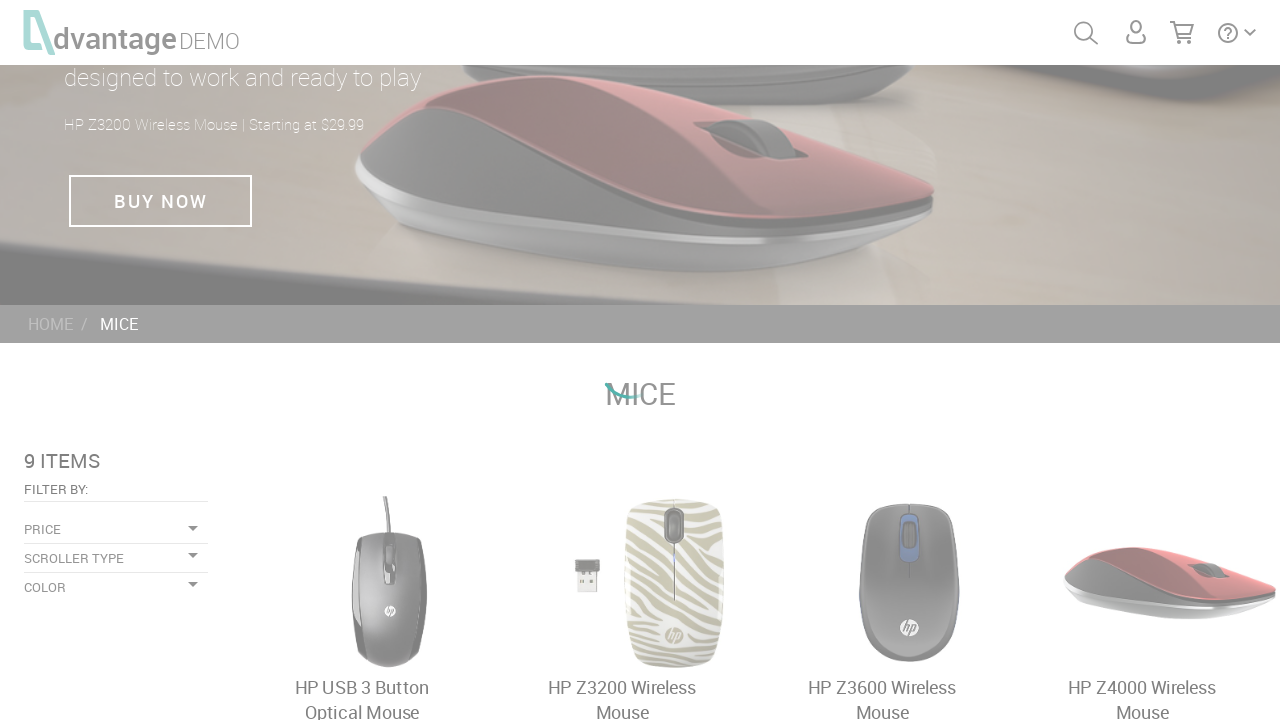